Tests the calculator multiplication functionality by entering two numbers, selecting multiplication operation, and verifying the result

Starting URL: http://juliemr.github.io/protractor-demo/

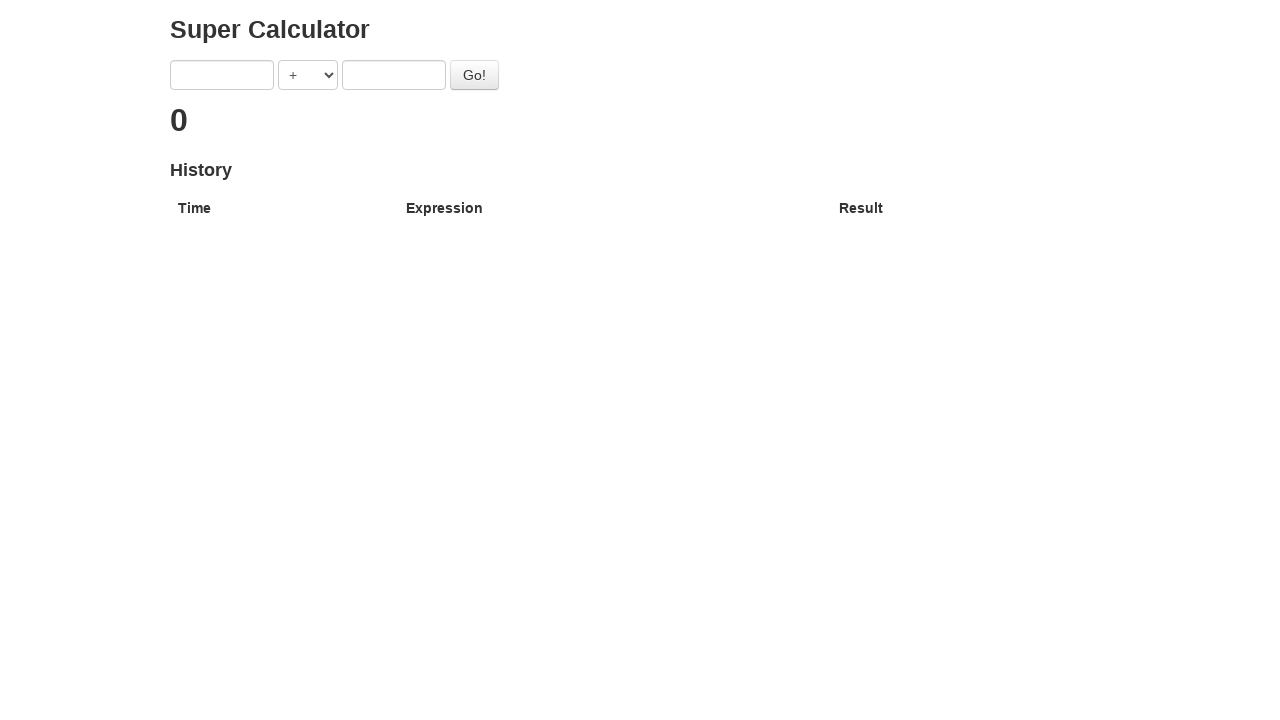

Selected MULTIPLICATION operation from dropdown on [ng-model='operator']
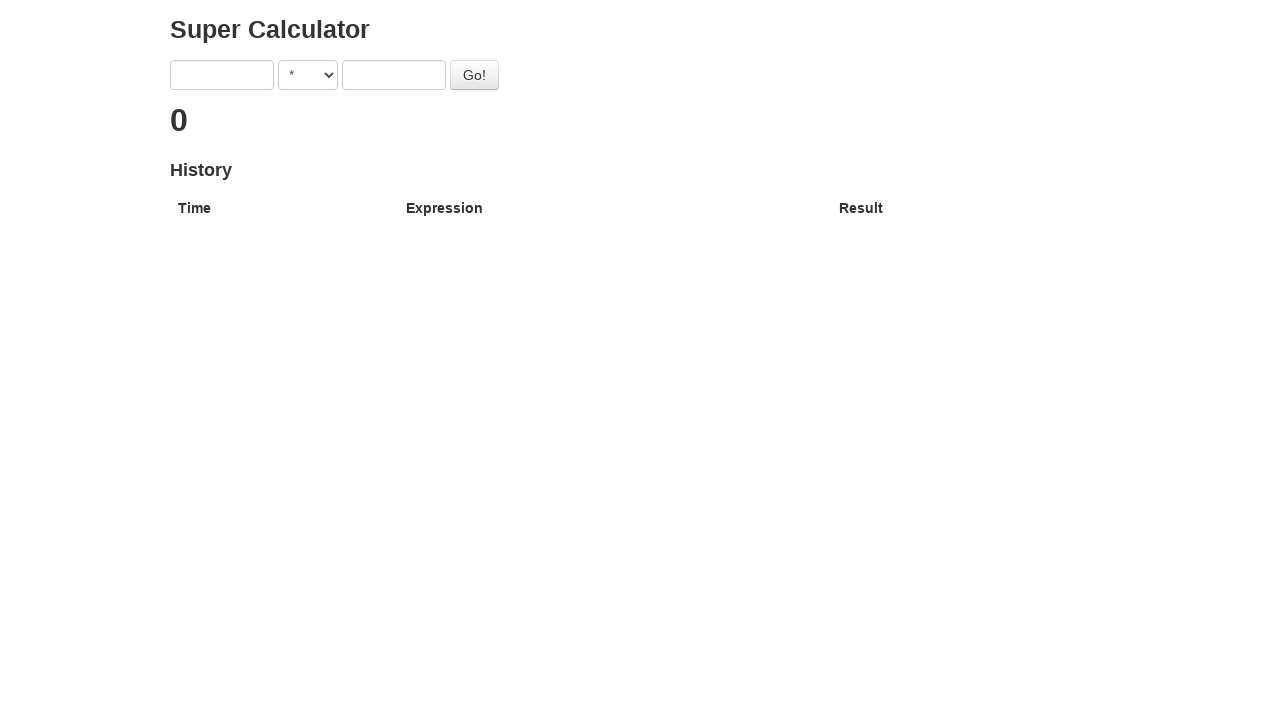

Entered first number: 1 on [ng-model='first']
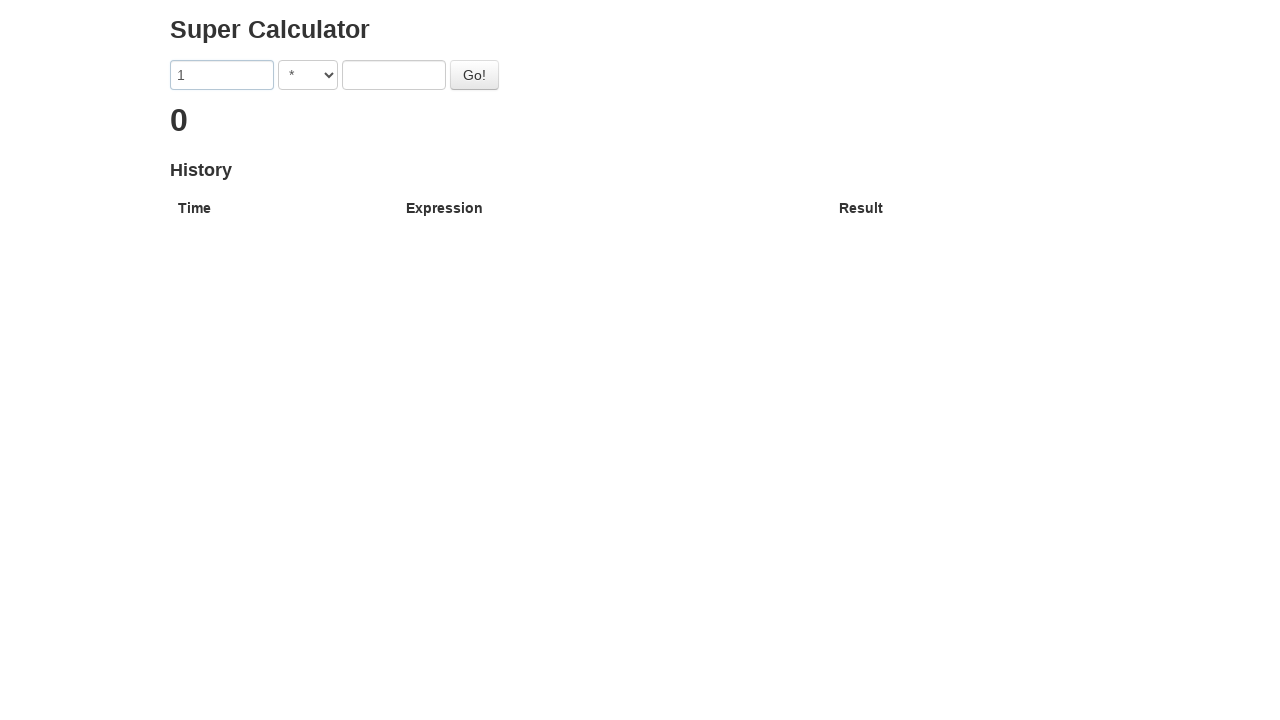

Entered second number: 2 on [ng-model='second']
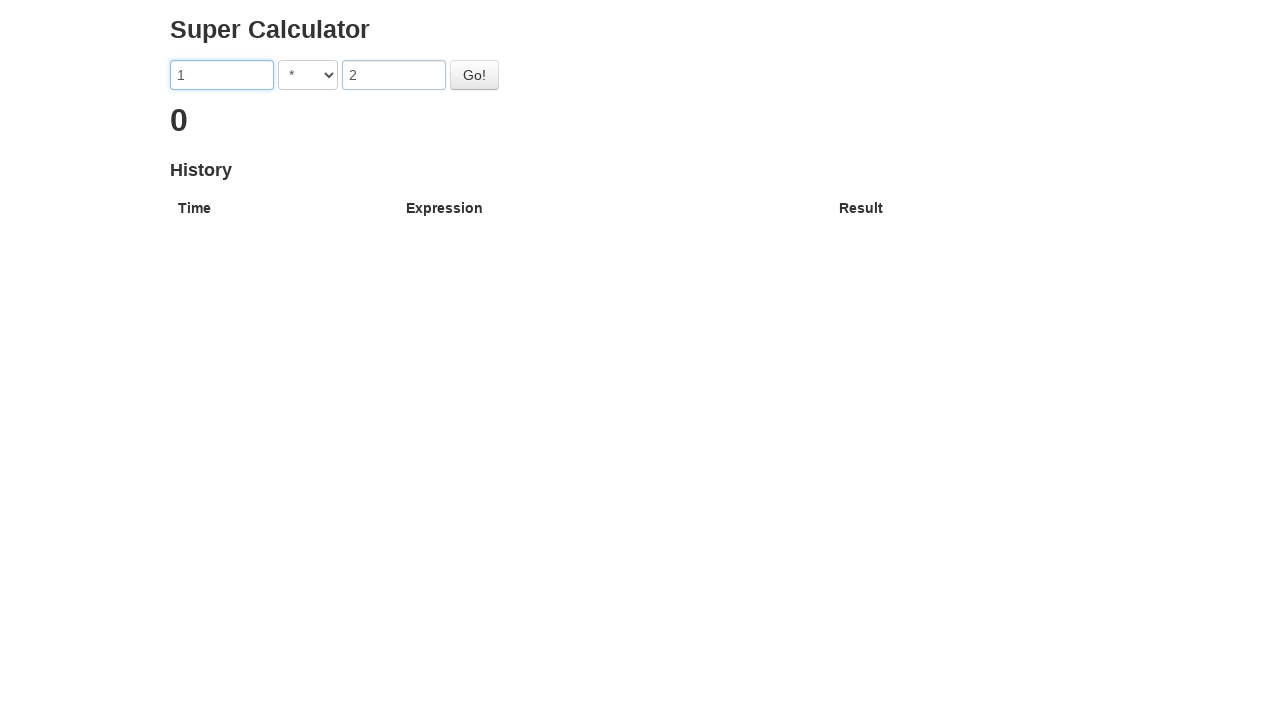

Clicked the Go button to execute calculation at (474, 75) on #gobutton
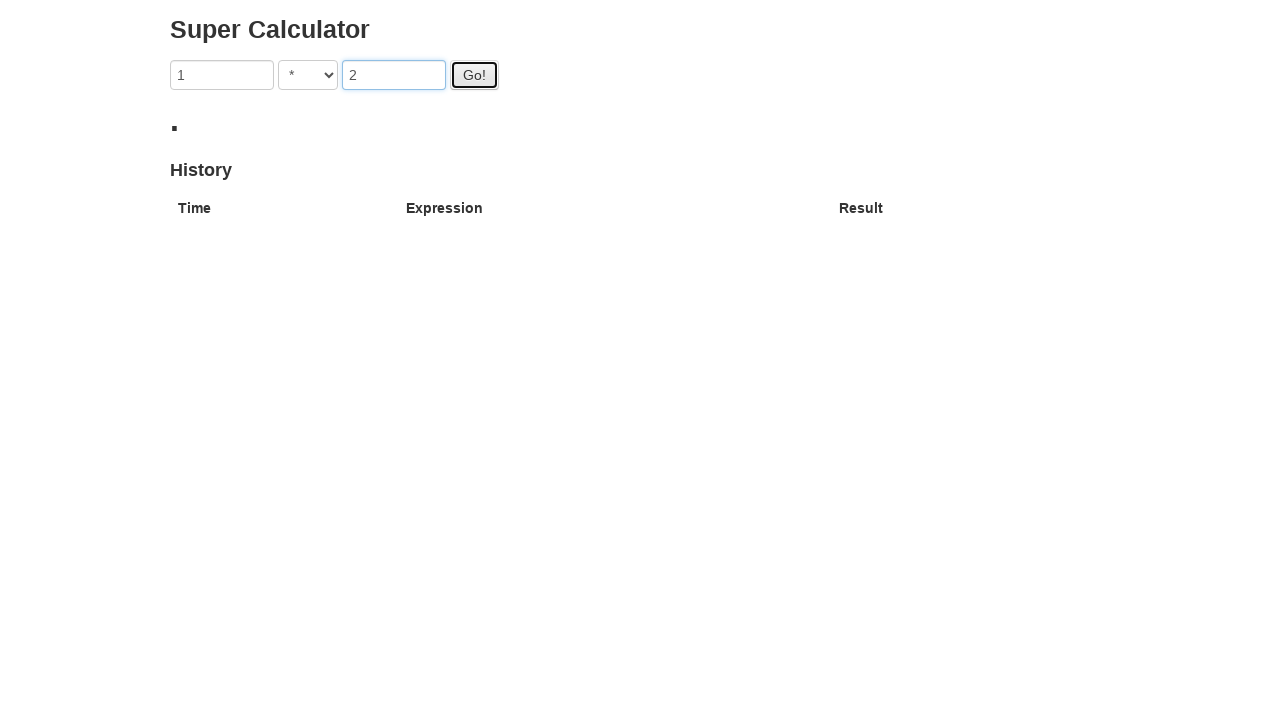

Waited for result to appear in h2 element
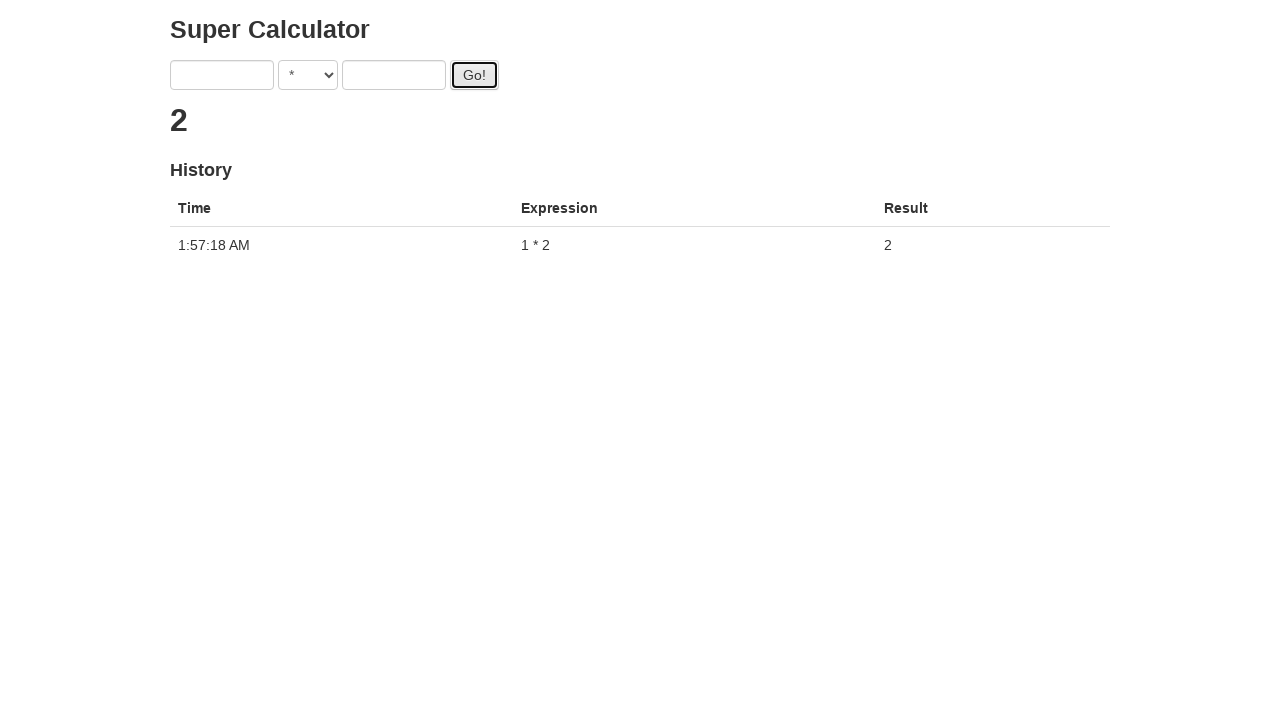

Retrieved result text from h2 element
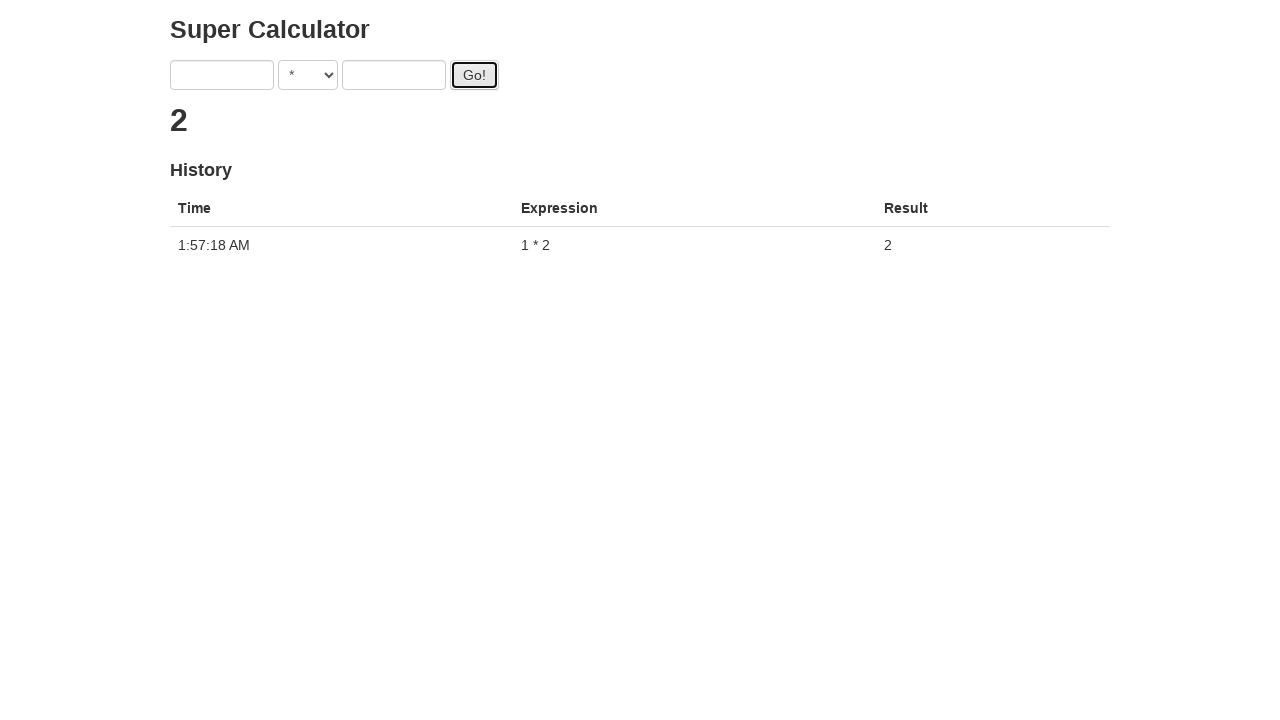

Verified multiplication result equals 2
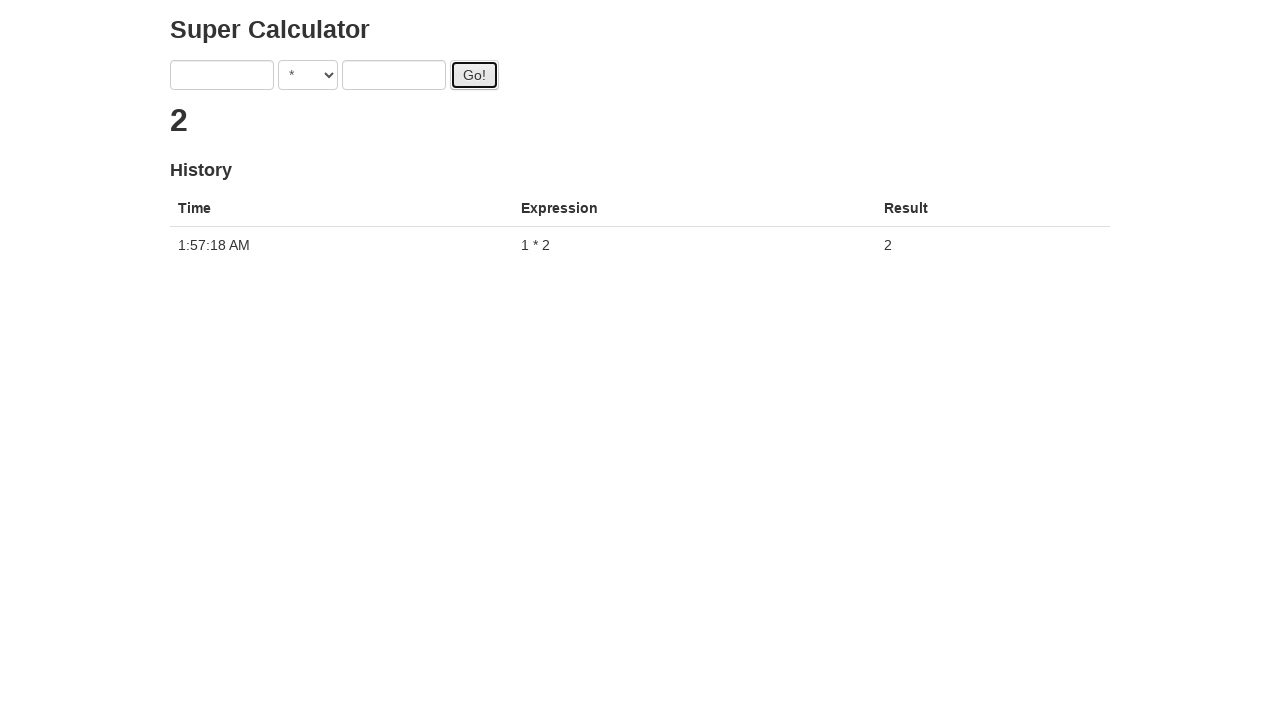

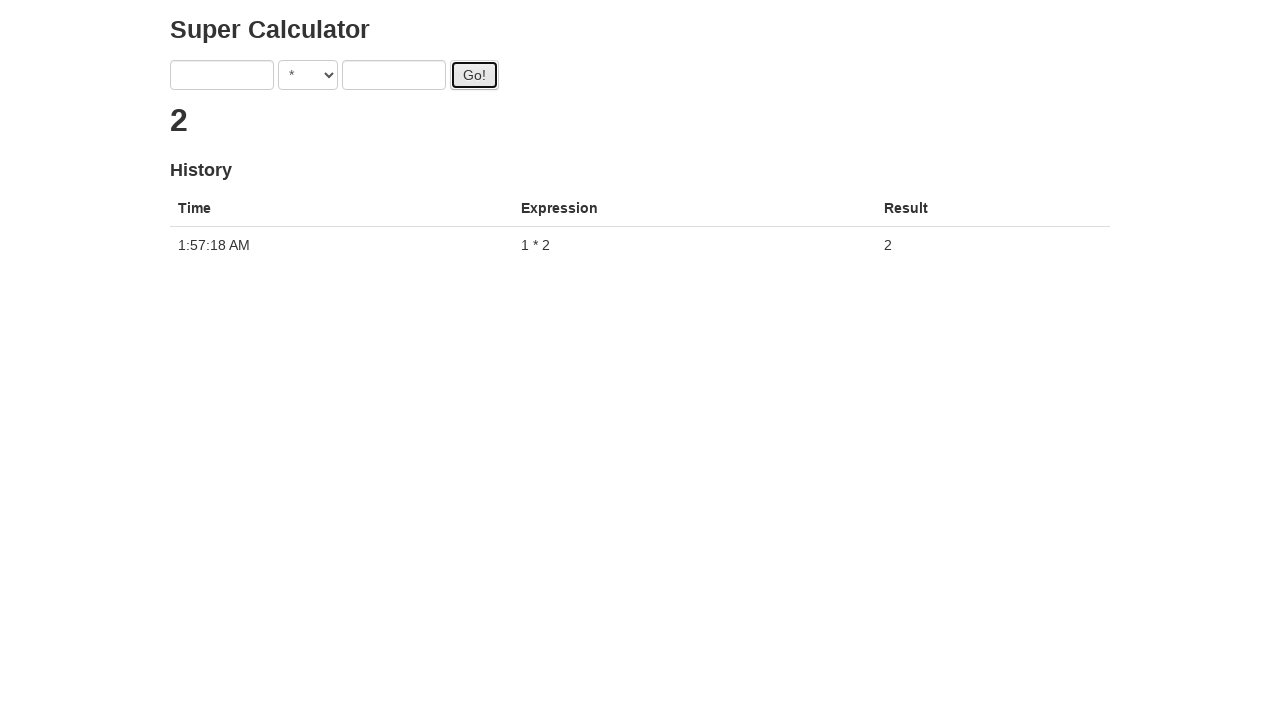